Tests adding a new person to the employee list by clicking Add Person, filling in all form fields (name, surname, job, date of birth, language checkboxes, gender radio button, and status dropdown), then clicking the add button.

Starting URL: https://kristinek.github.io/site/tasks/list_of_people

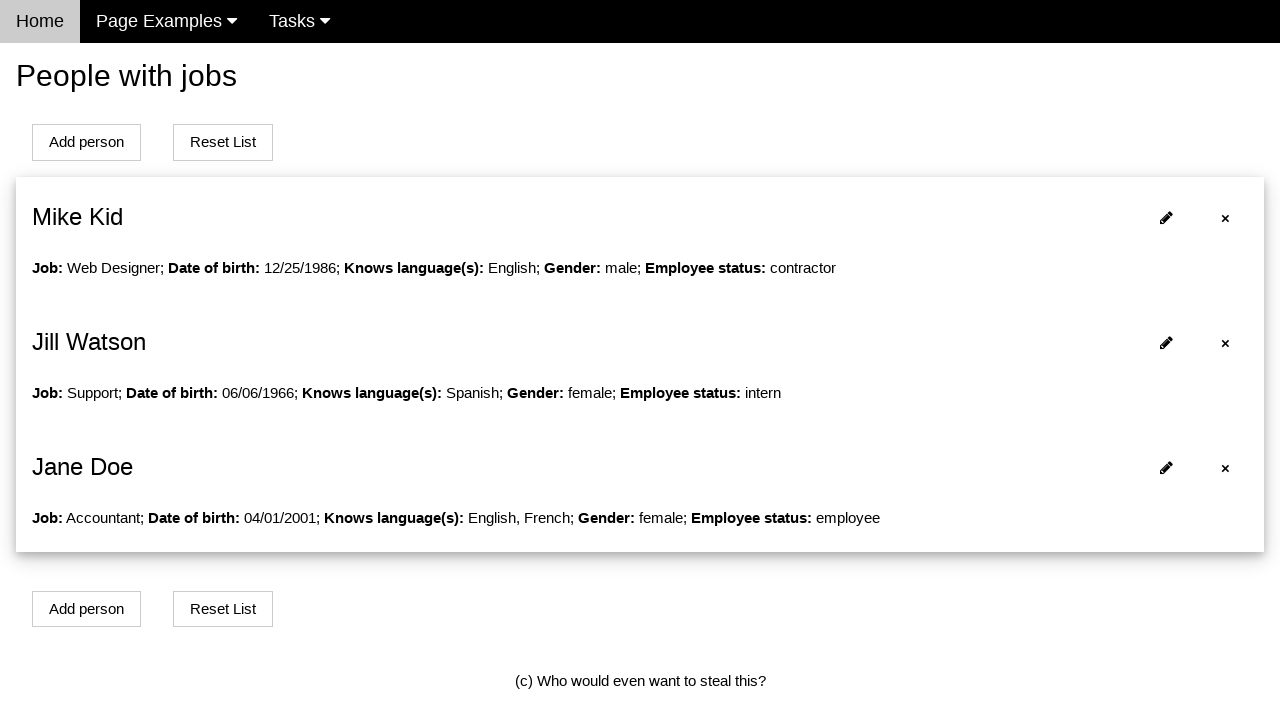

Navigated to employee list page
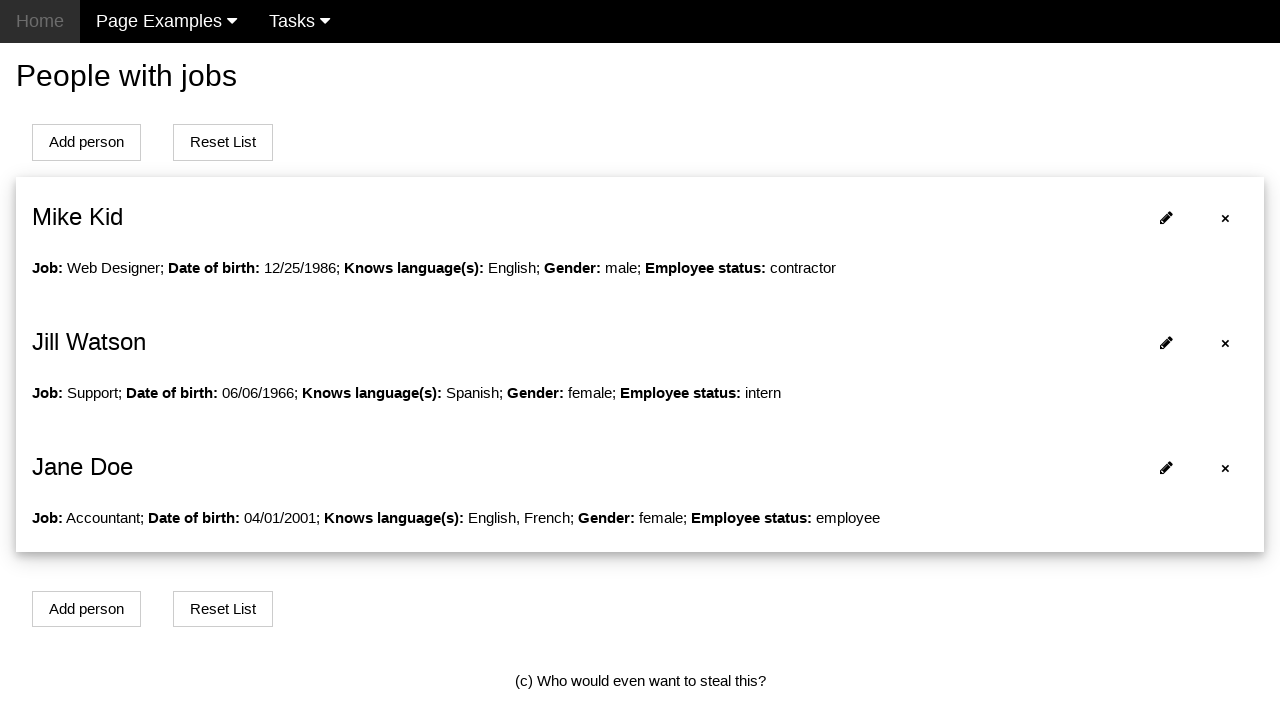

Clicked Add Person button at (86, 142) on button#addPersonBtn
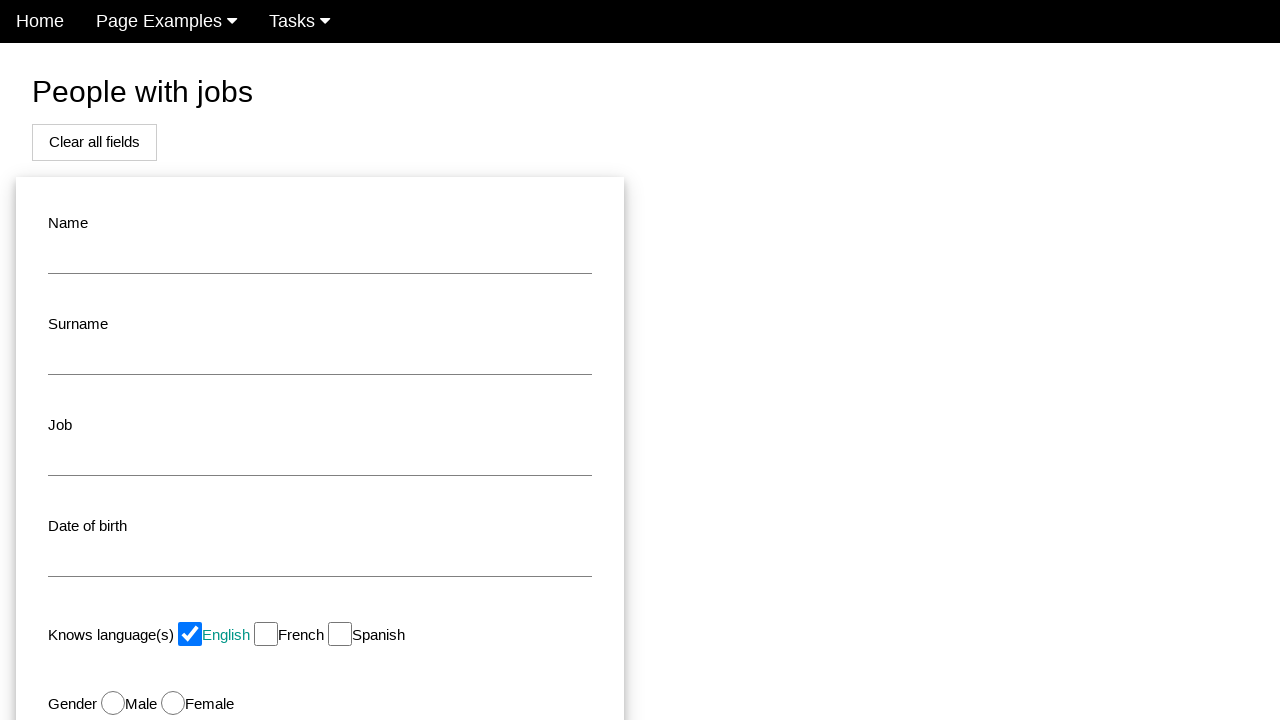

Filled name field with 'John' on #name
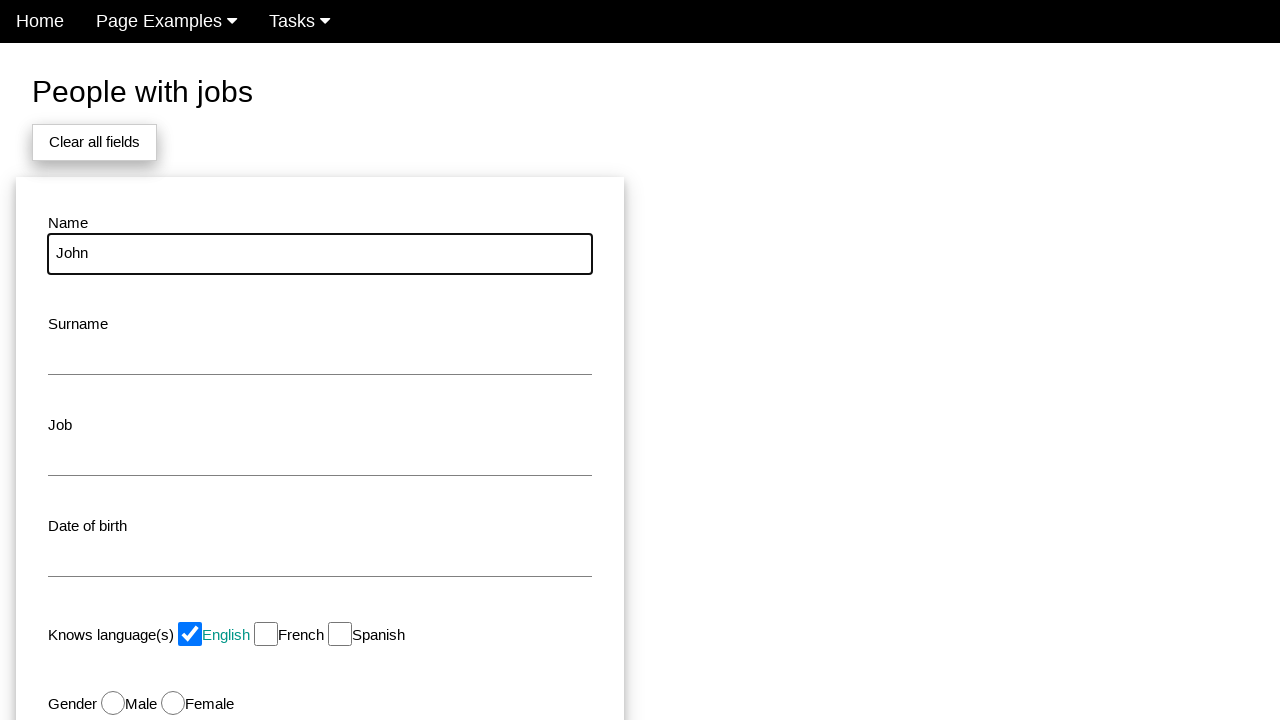

Filled surname field with 'Smith' on #surname
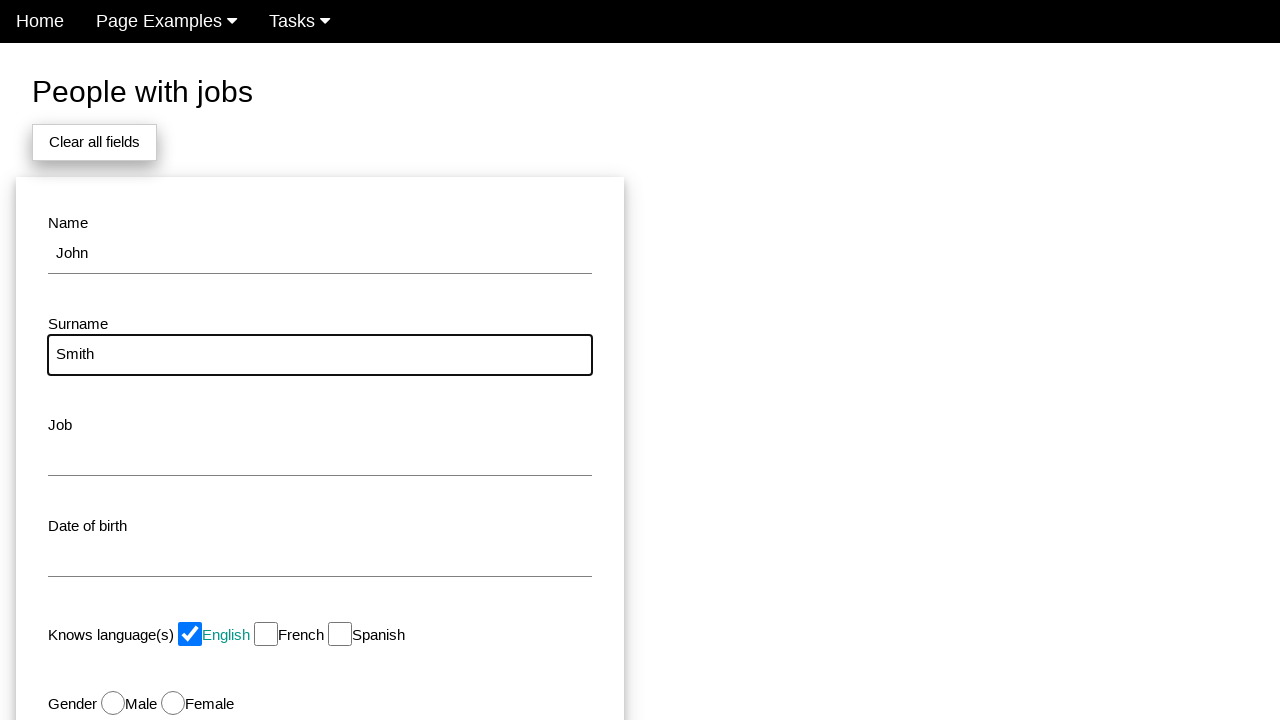

Filled job field with 'Developer' on #job
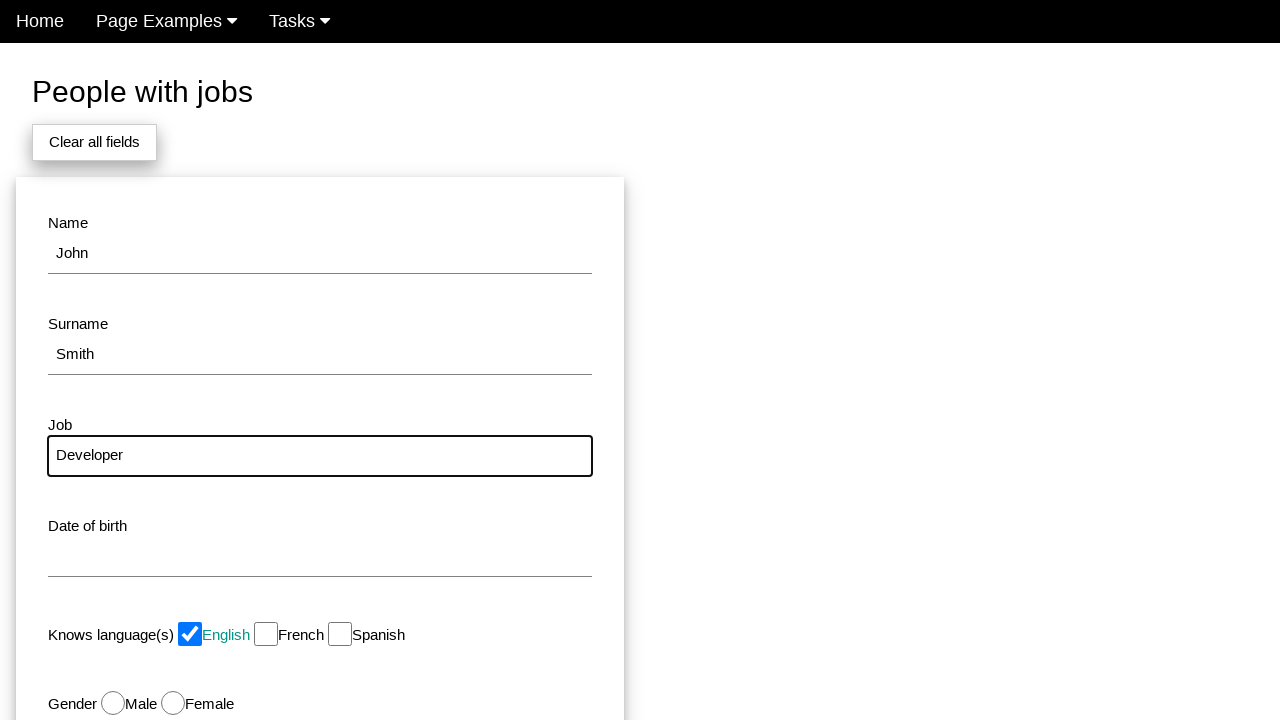

Filled date of birth field with '1990-05-15' on #dob
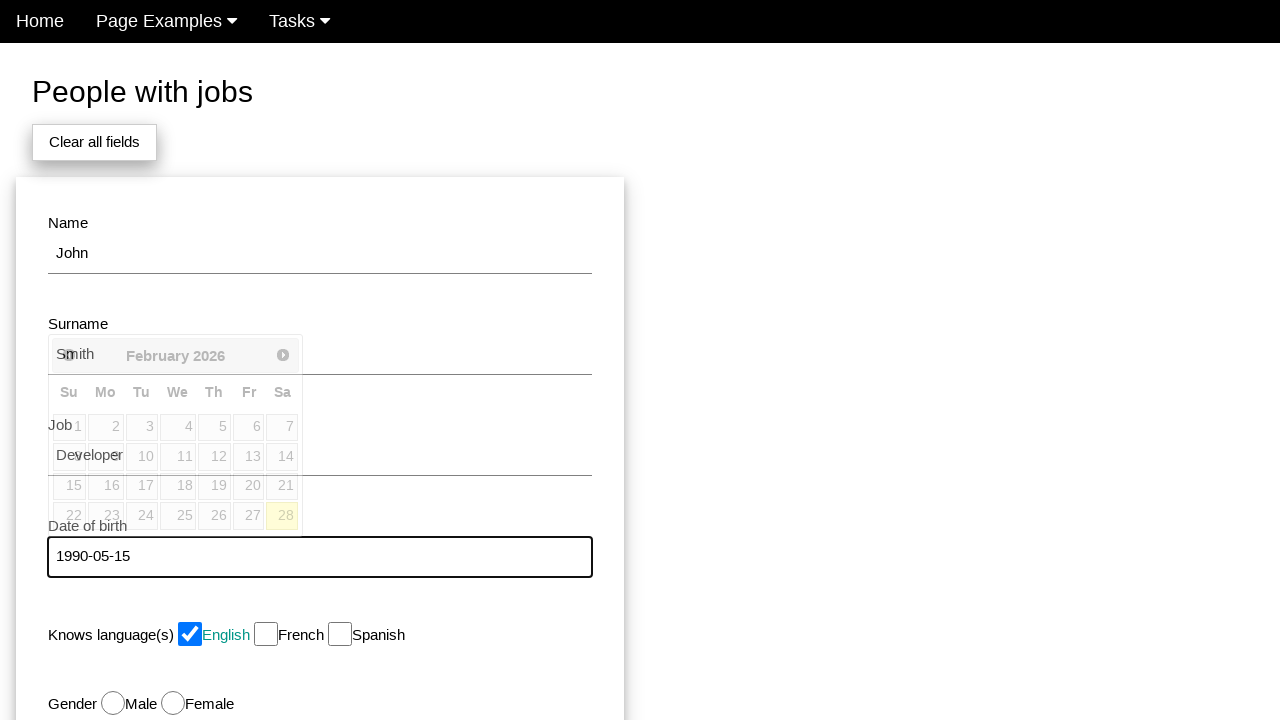

Unchecked English checkbox if it was previously selected at (190, 634) on input#english
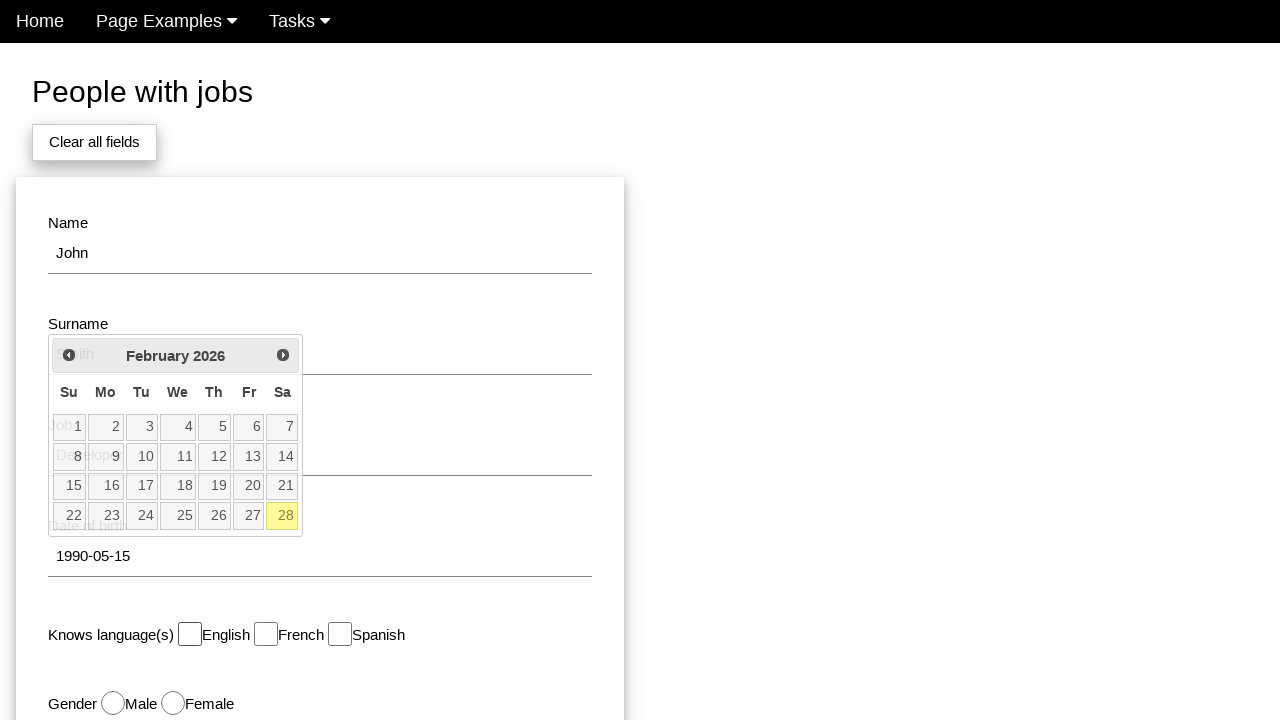

Checked English language checkbox at (190, 634) on input#english
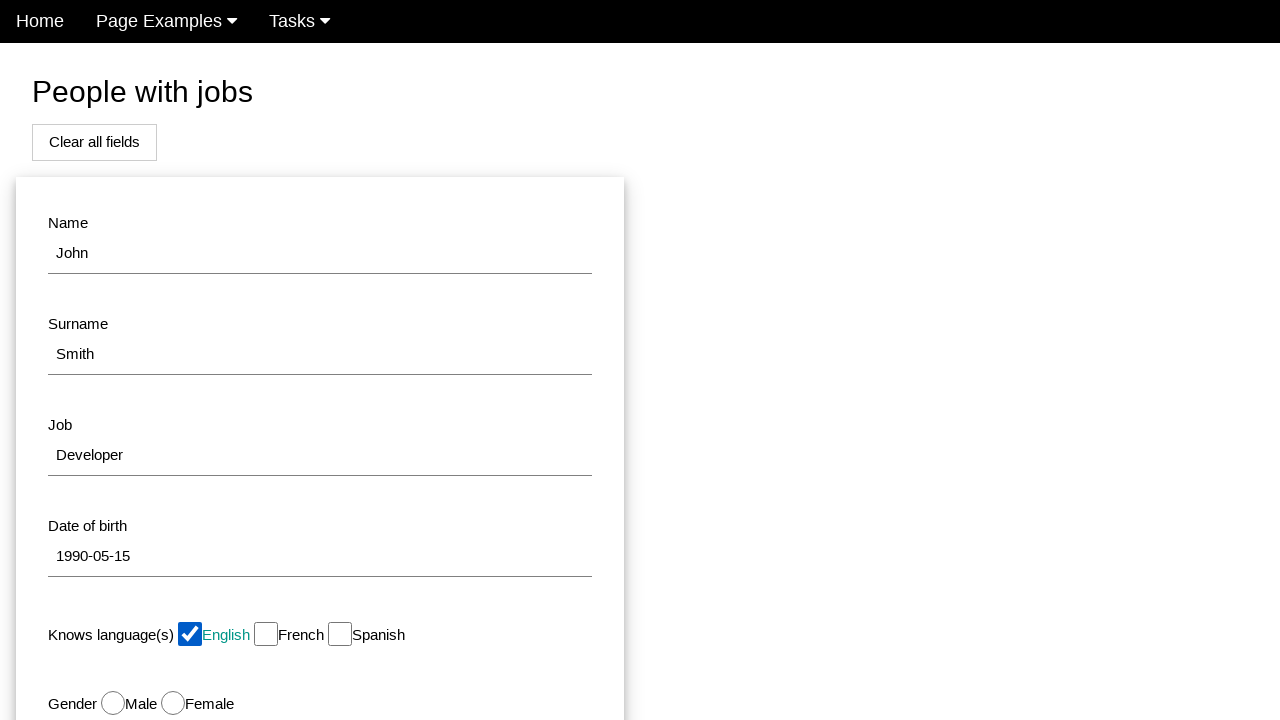

Selected male gender radio button at (113, 703) on input#male
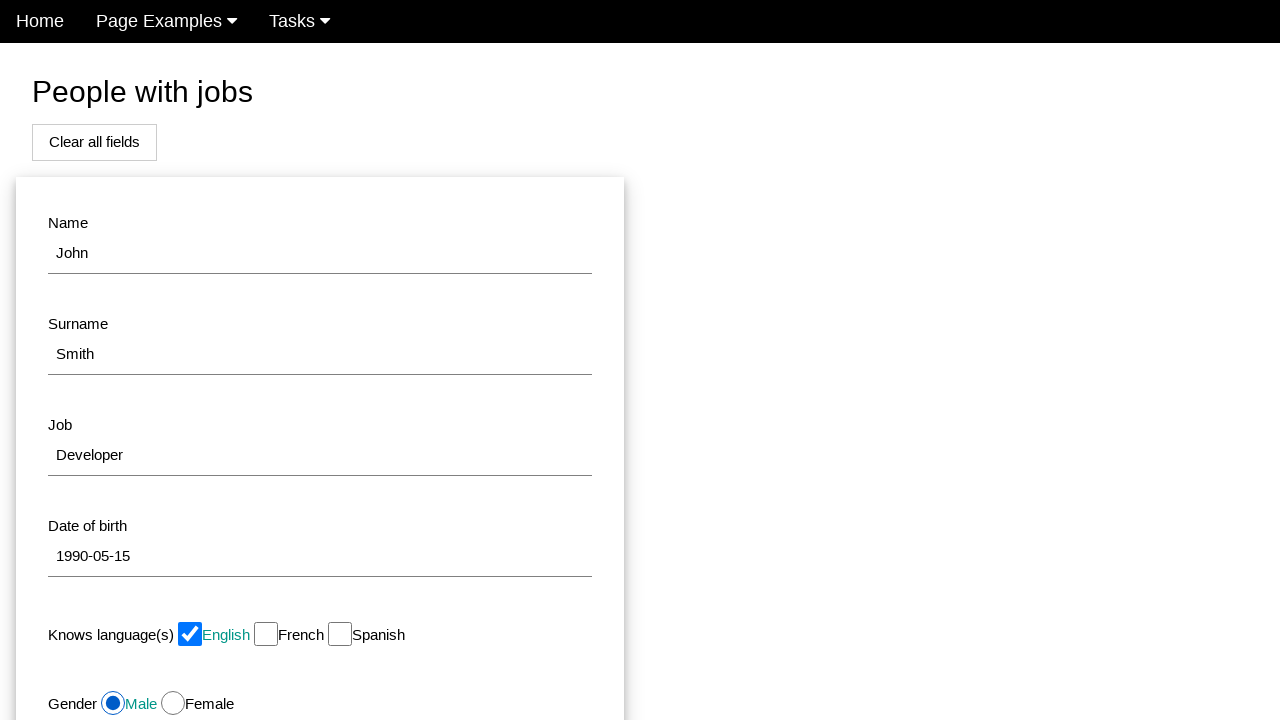

Selected 'Employee' from status dropdown on select#status
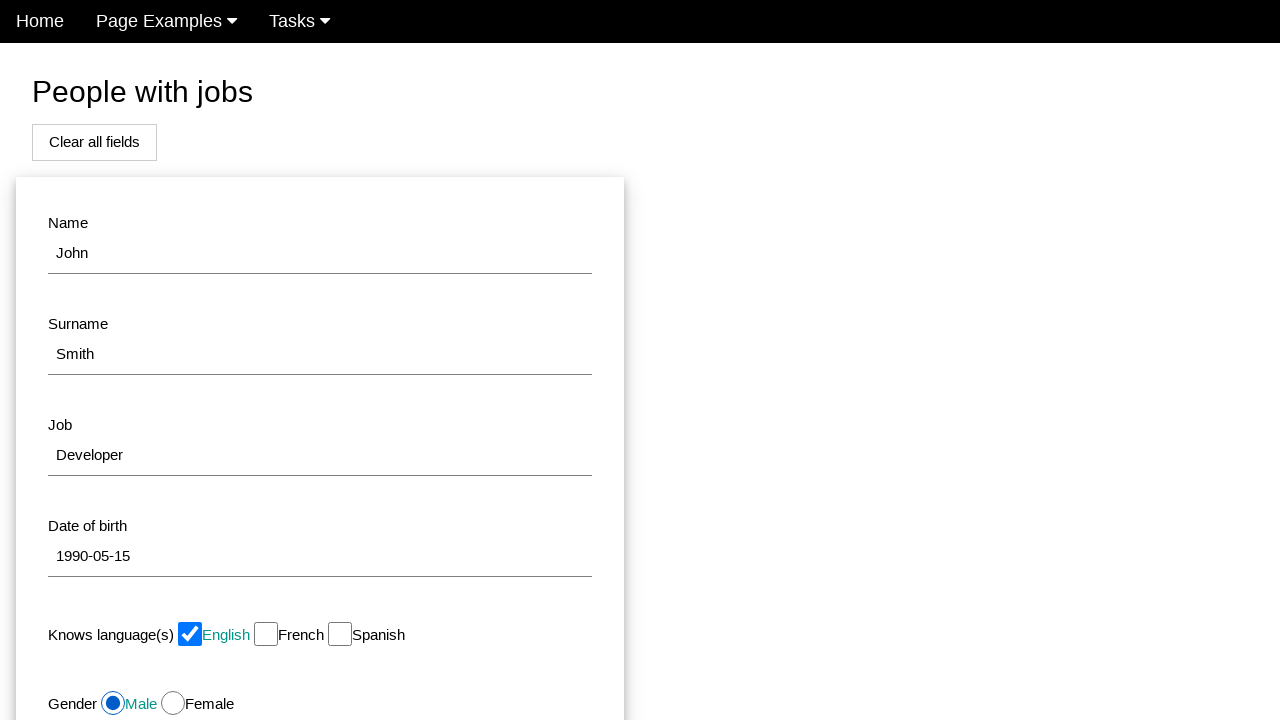

Clicked Add button to submit the form at (178, 510) on button[onclick='addPersonToList()']
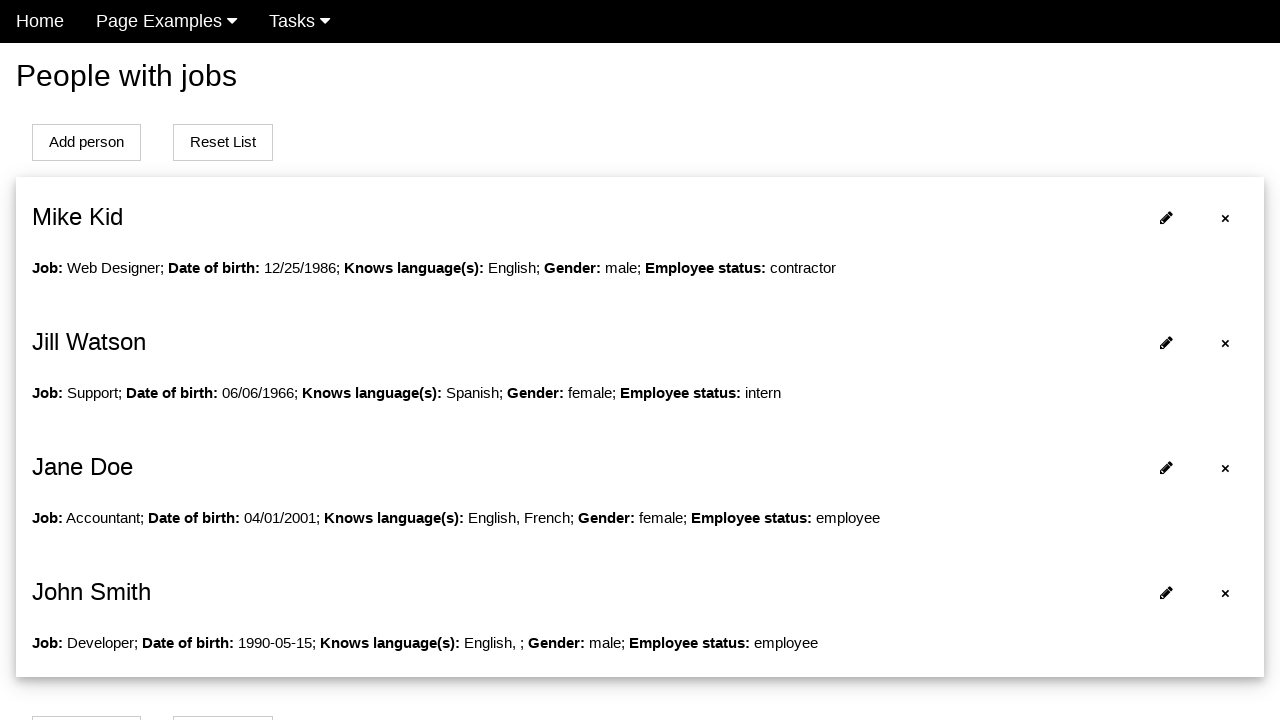

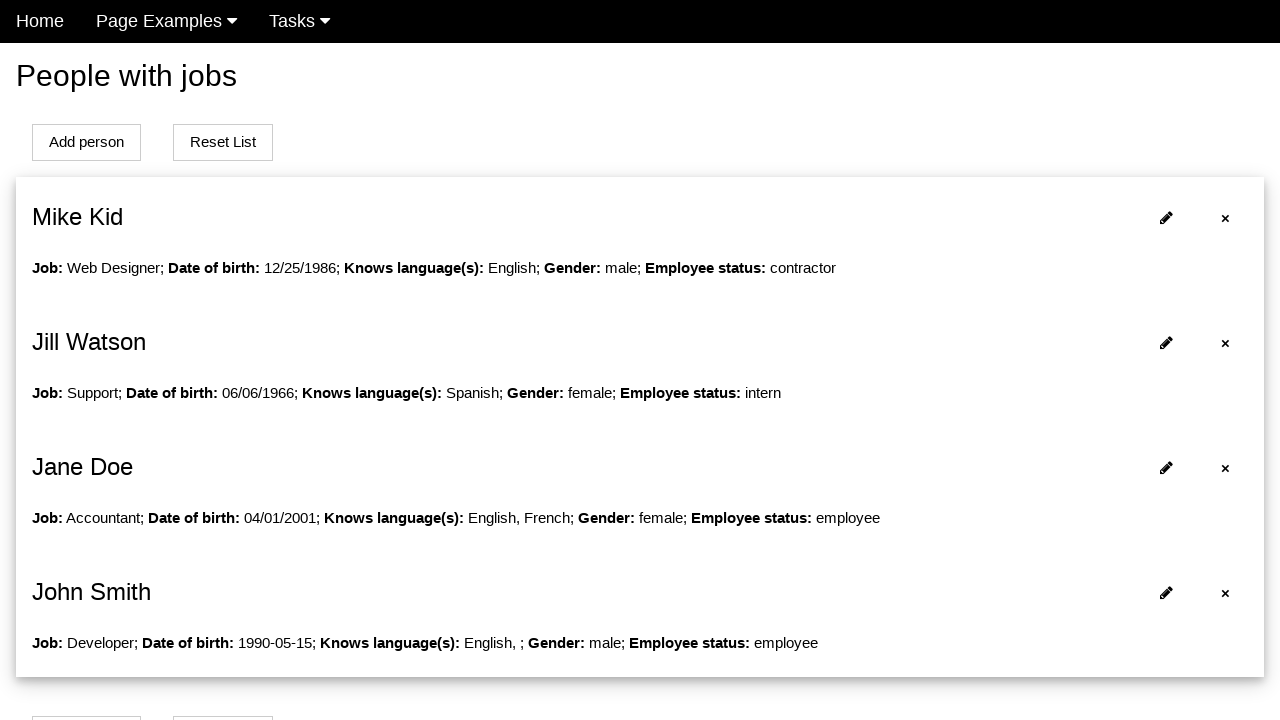